Tests dynamic loading with a longer timeout setting by clicking a start button and verifying that "Hello World!" text appears after loading.

Starting URL: https://automationfc.github.io/dynamic-loading/

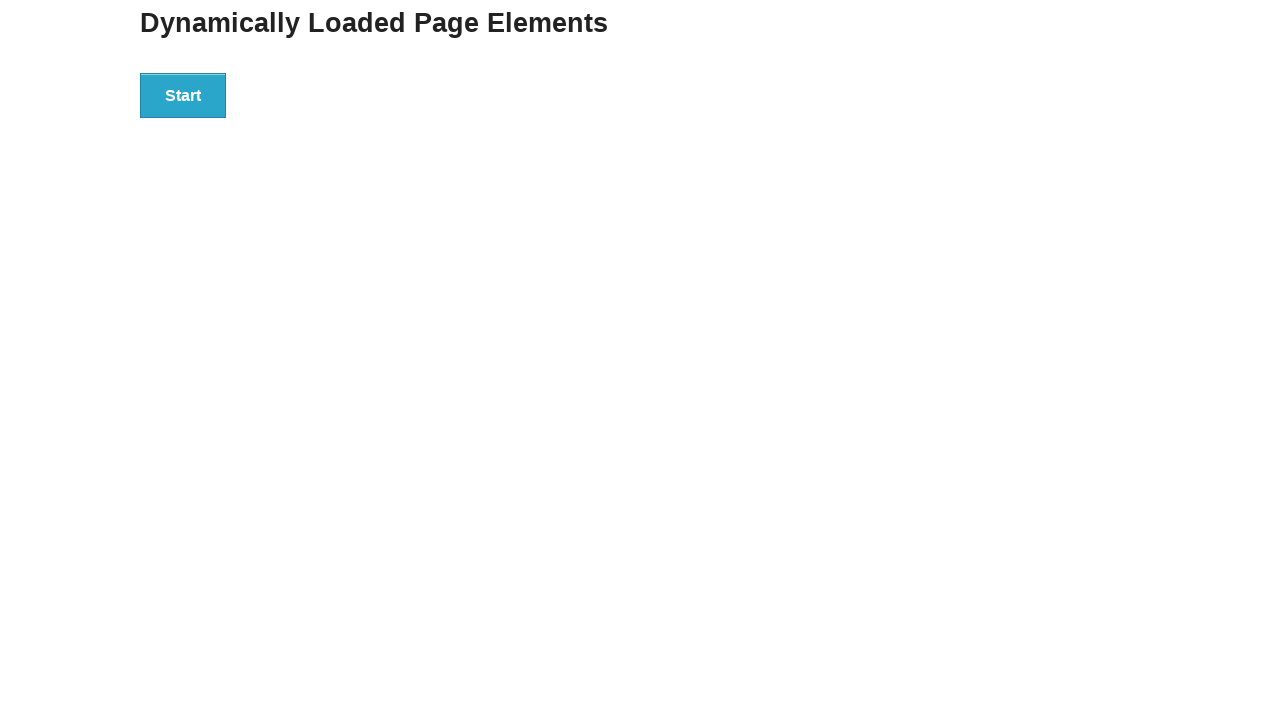

Clicked the start button to trigger dynamic loading at (183, 95) on div#start > button
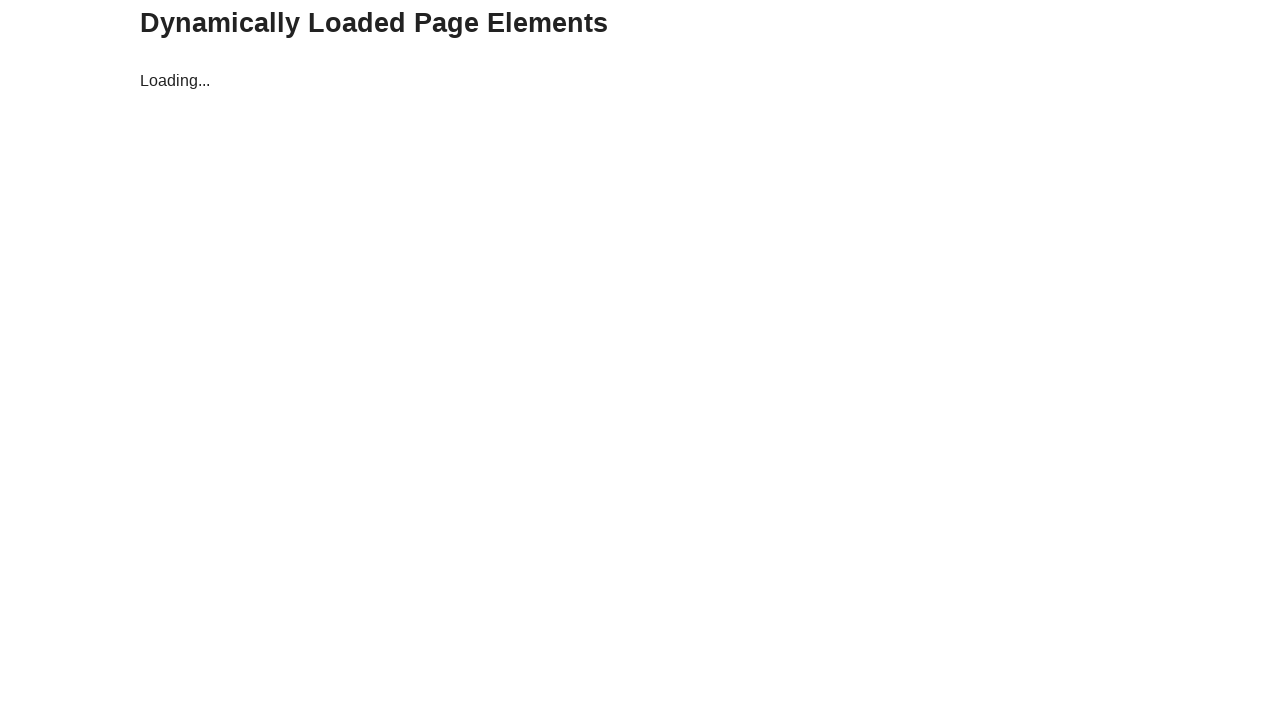

Waited for finish text to appear after loading
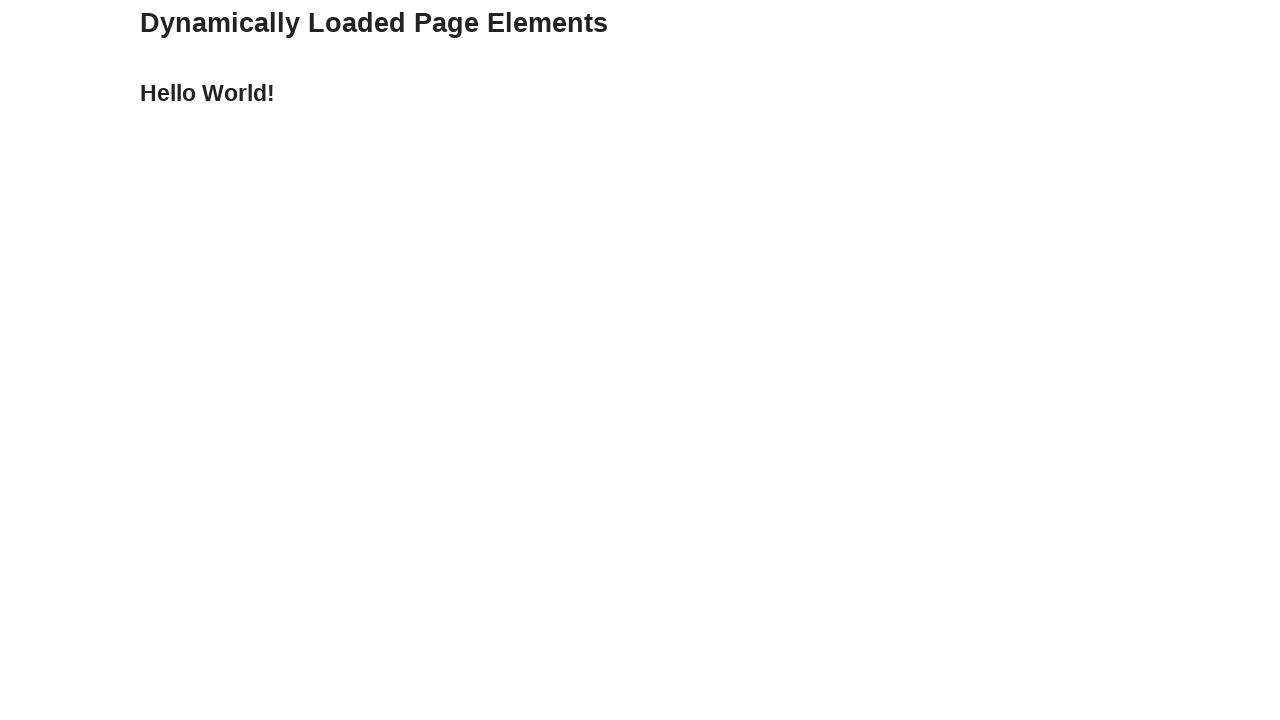

Retrieved finish text content
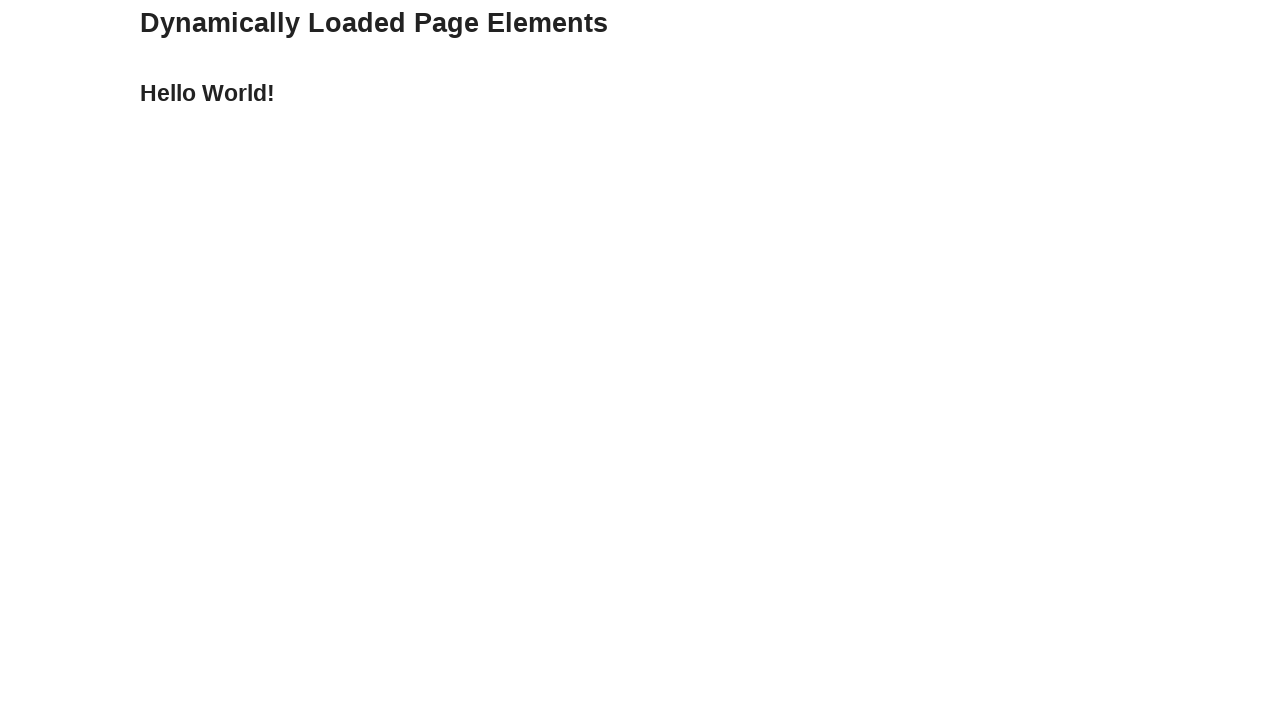

Verified that 'Hello World!' text appears after dynamic loading
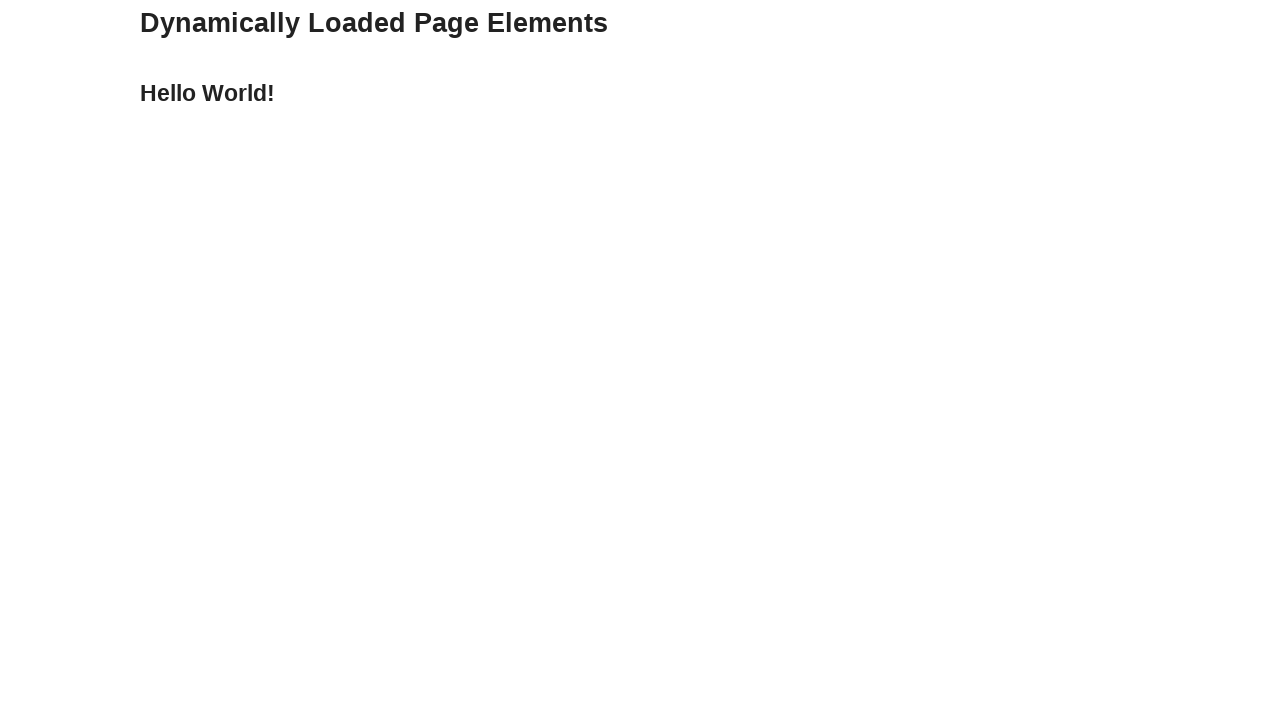

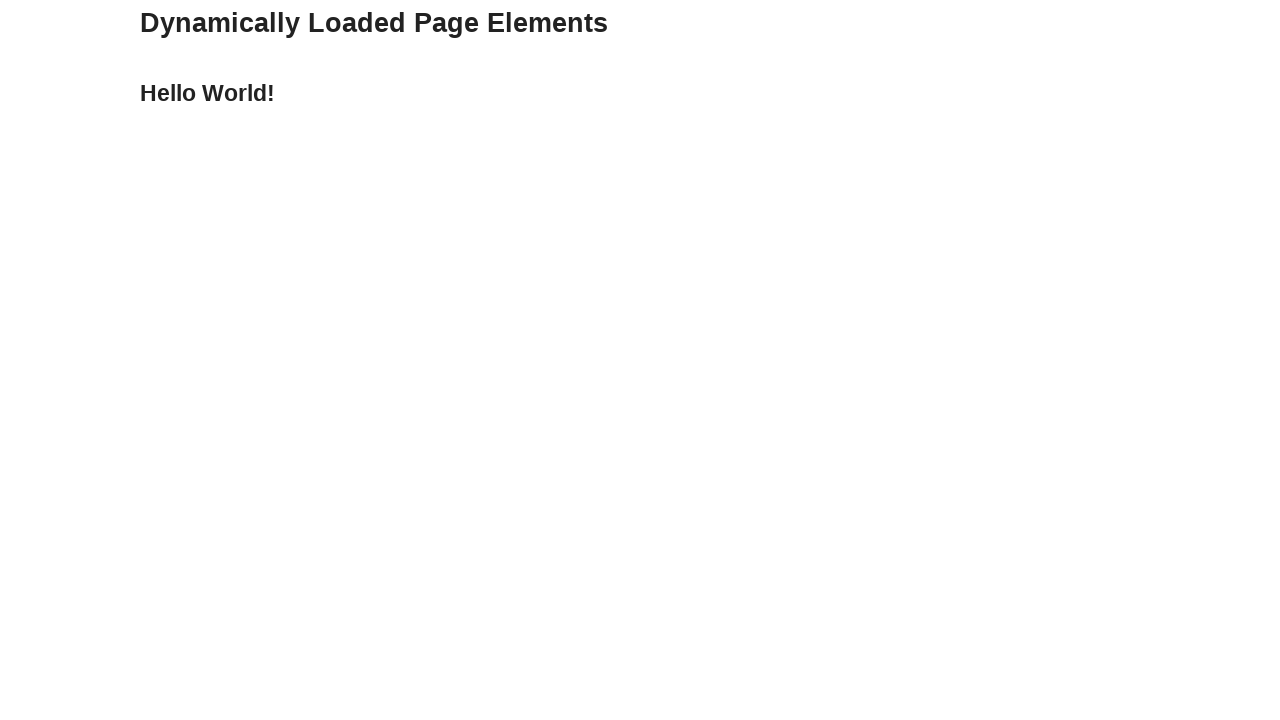